Tests jQuery contextMenu demo page by navigating to the left-click trigger section, performing a double-click on the context menu trigger, clicking the Quit option, and accepting the resulting alert dialog.

Starting URL: https://swisnl.github.io/jQuery-contextMenu/demo.html

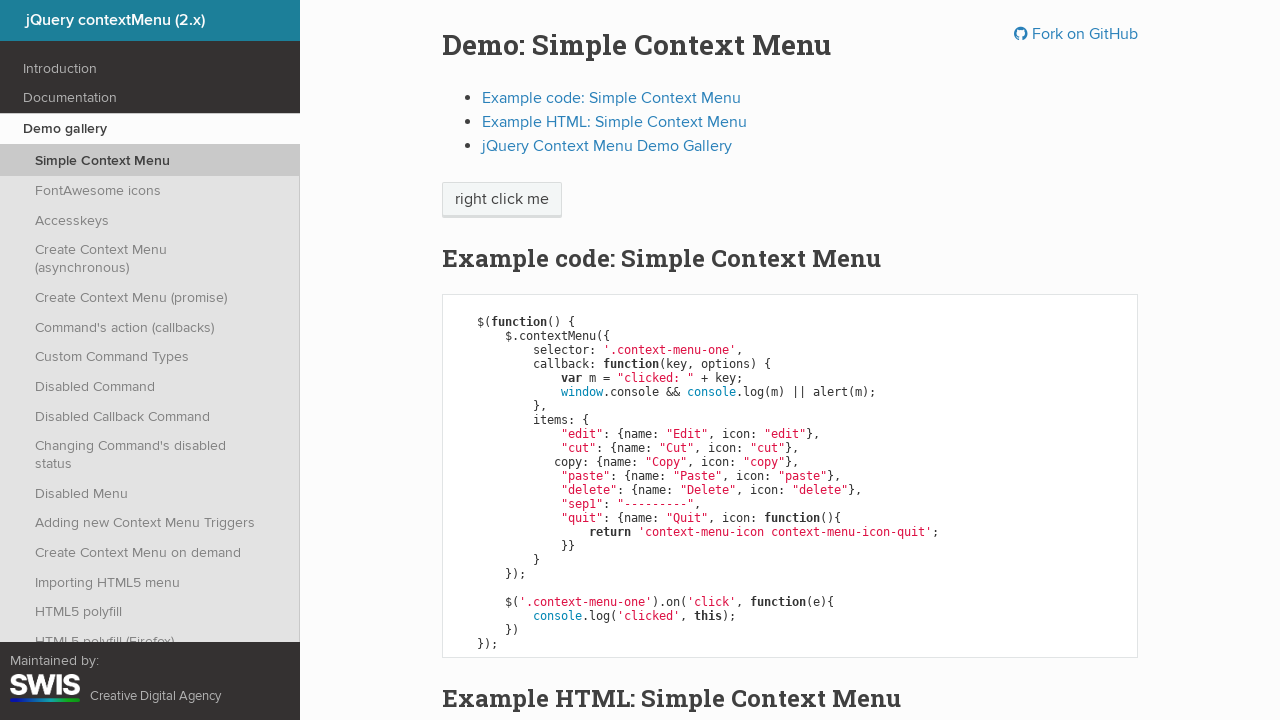

Waited for page to load with domcontentloaded state
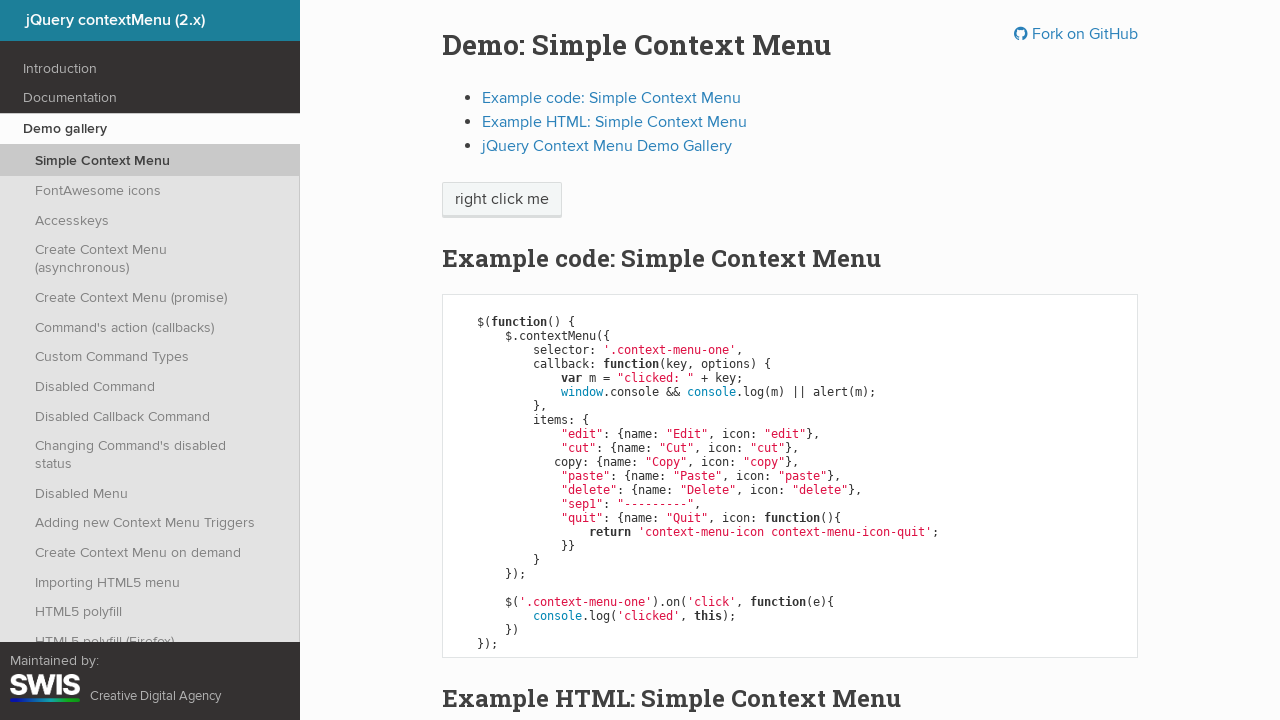

Scrolled down the page by 5000 pixels
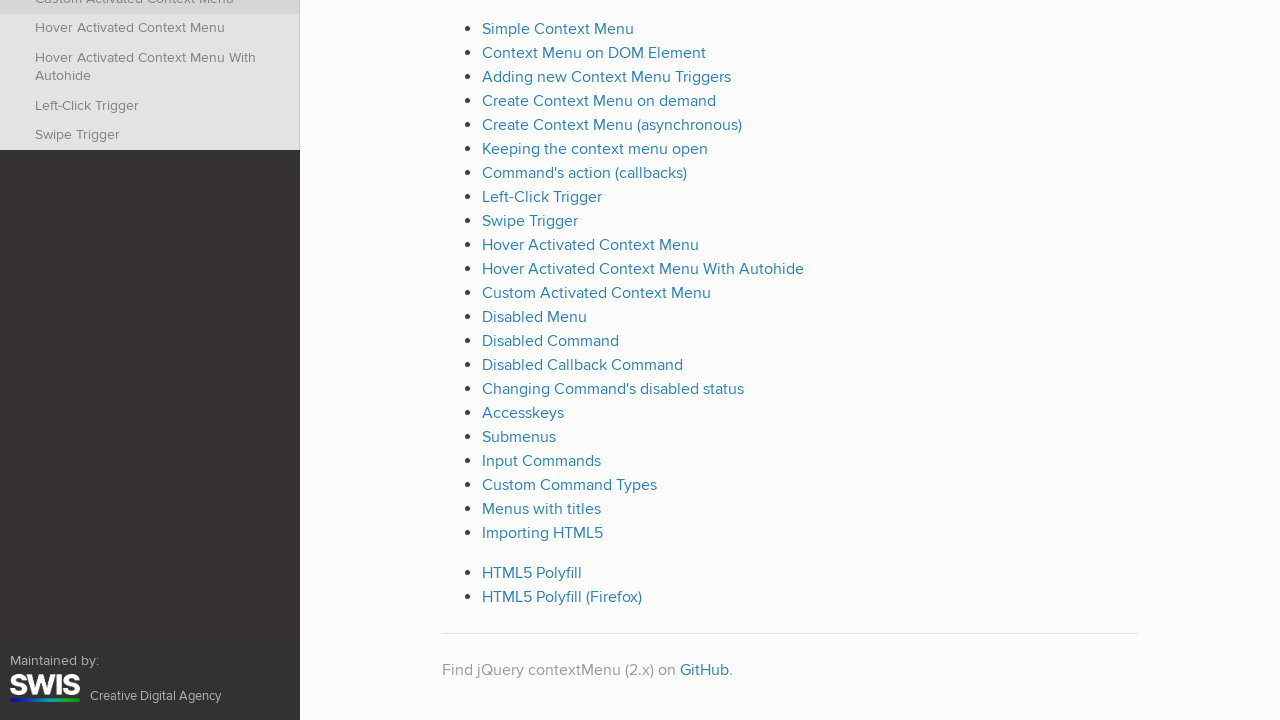

Verified page title contains 'jQuery contextMenu'
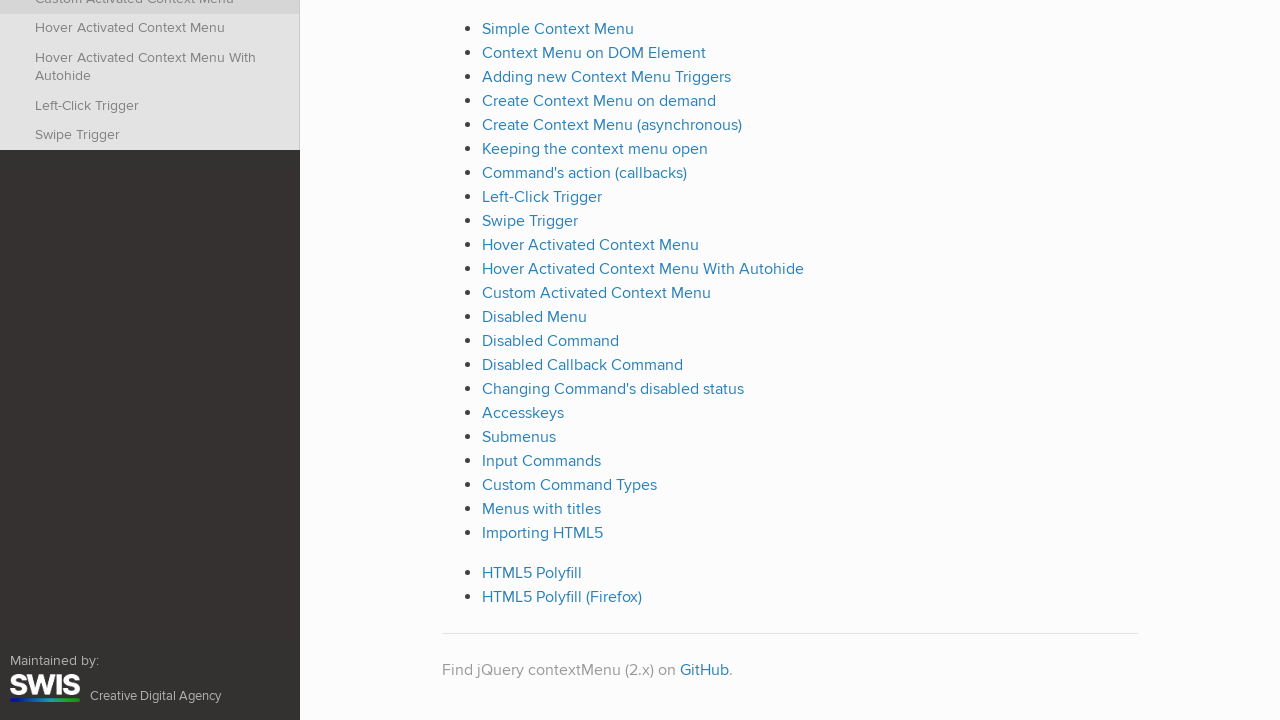

Clicked on 'Left-Click Trigger' link at (150, 106) on text=Left-Click Trigger
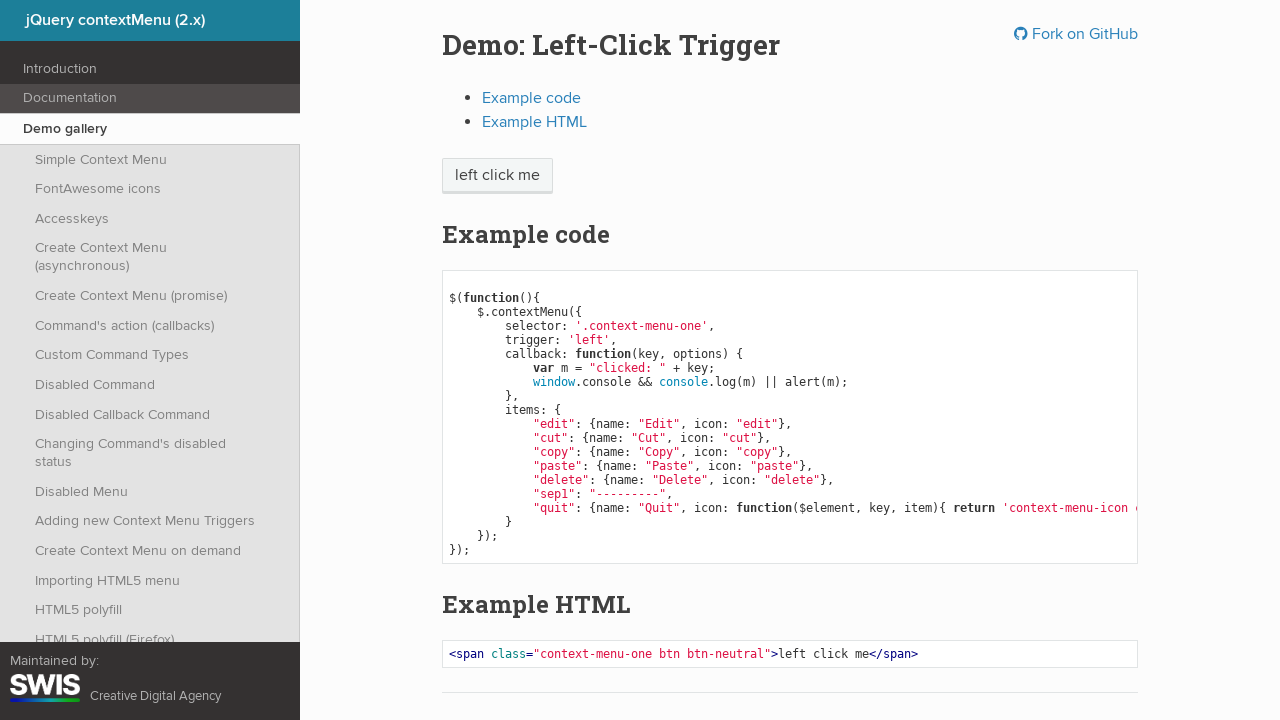

Double-clicked on 'left click me' trigger element at (497, 176) on xpath=//span[text()='left click me']
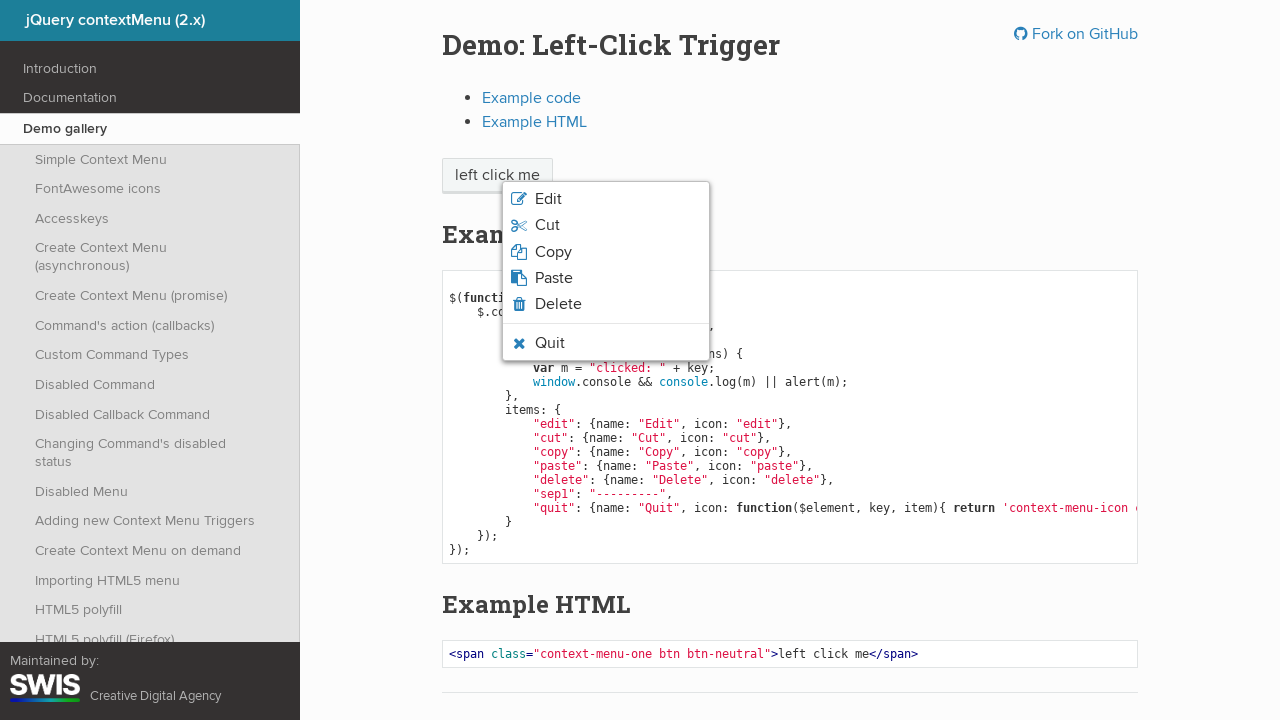

Clicked 'Quit' option from context menu at (550, 343) on xpath=//span[text()='Quit']
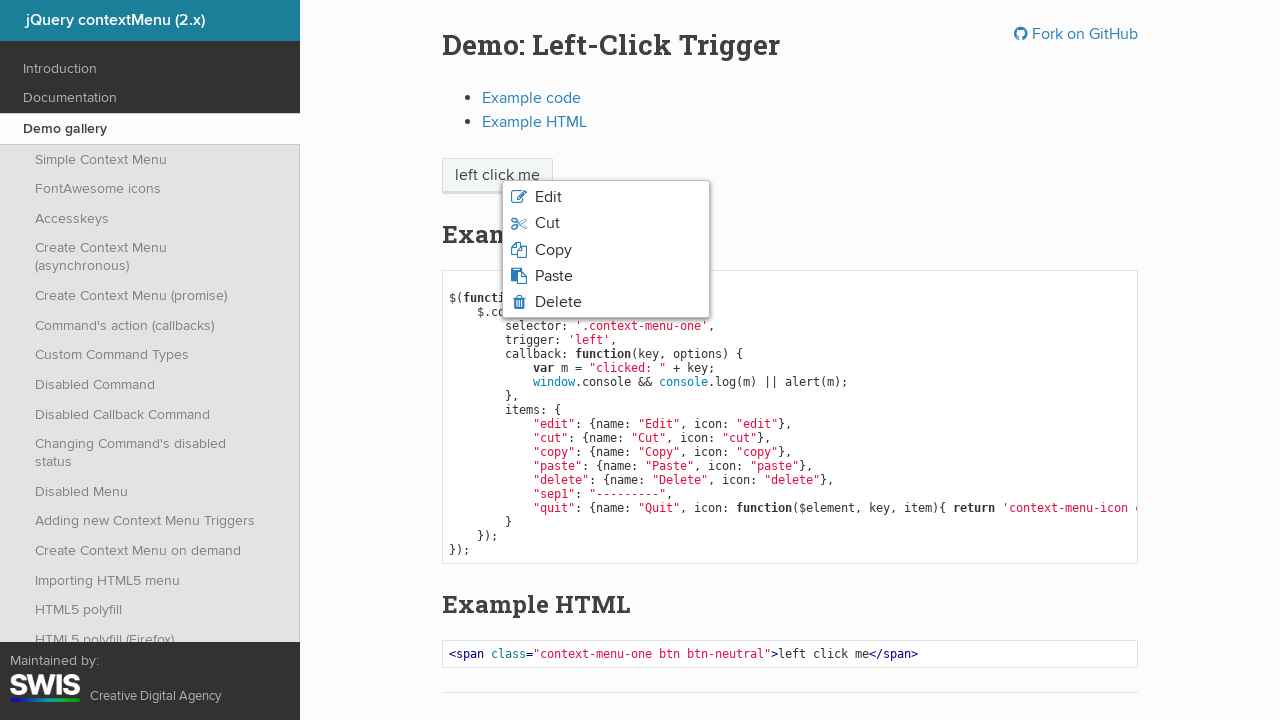

Set up handler to accept alert dialog
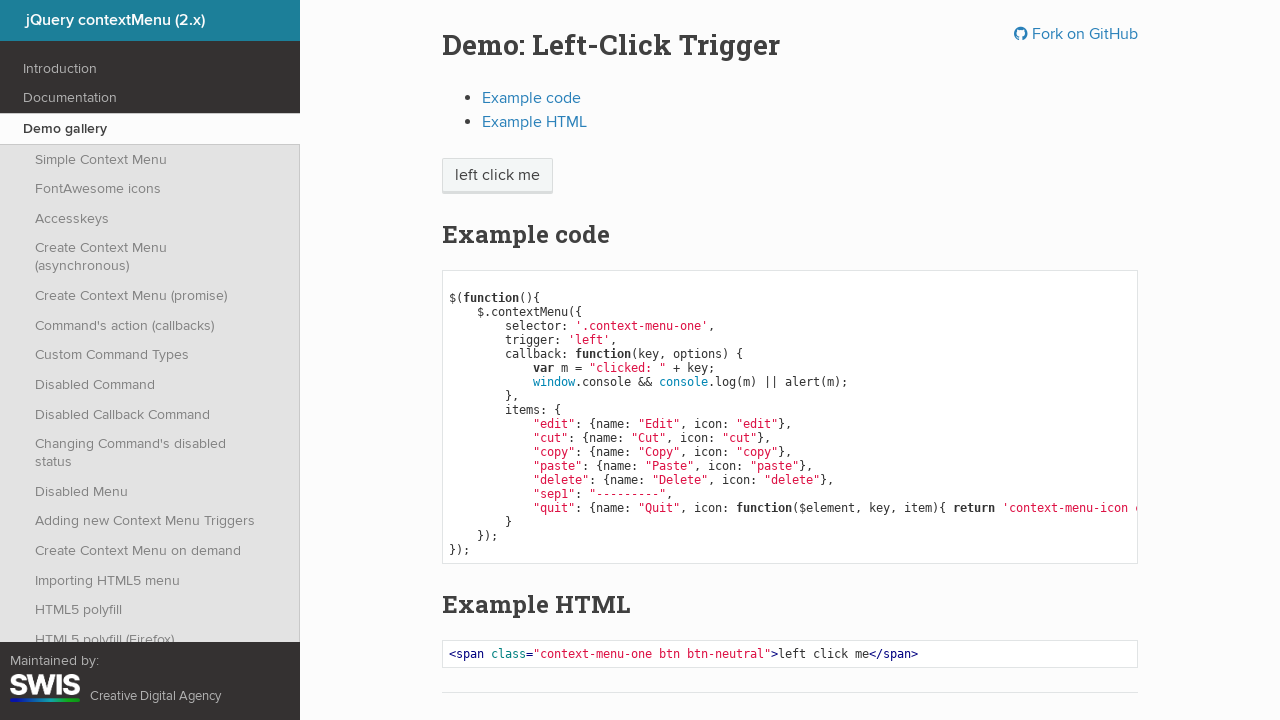

Waited 1000ms for final actions to complete
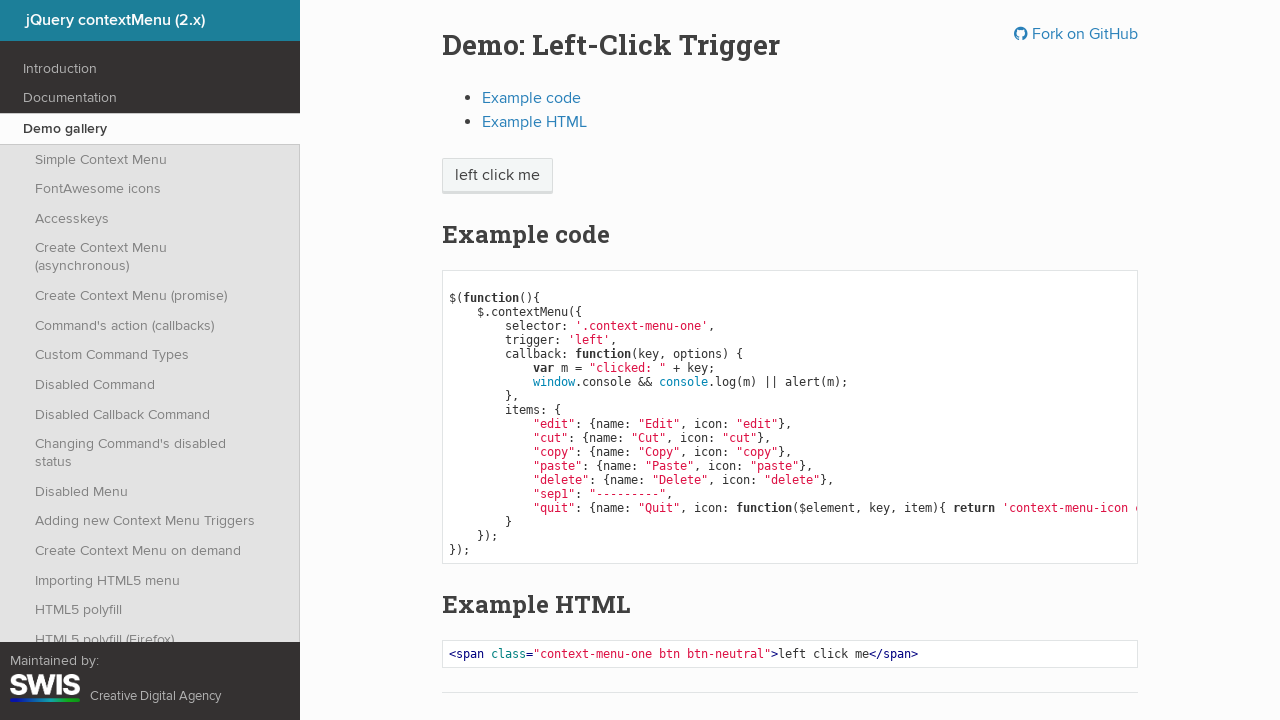

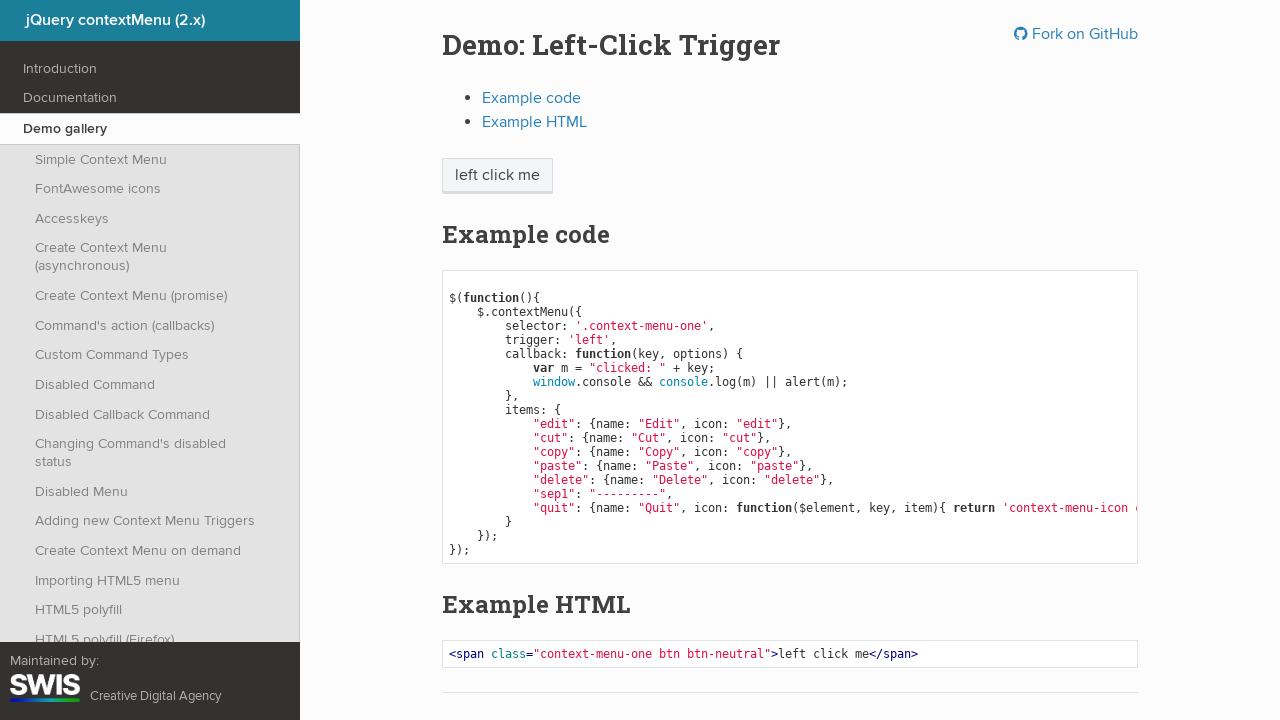